Tests the todo list functionality on the AngularJS homepage by adding a new todo item, verifying it appears in the list, and then marking it as complete.

Starting URL: https://angularjs.org

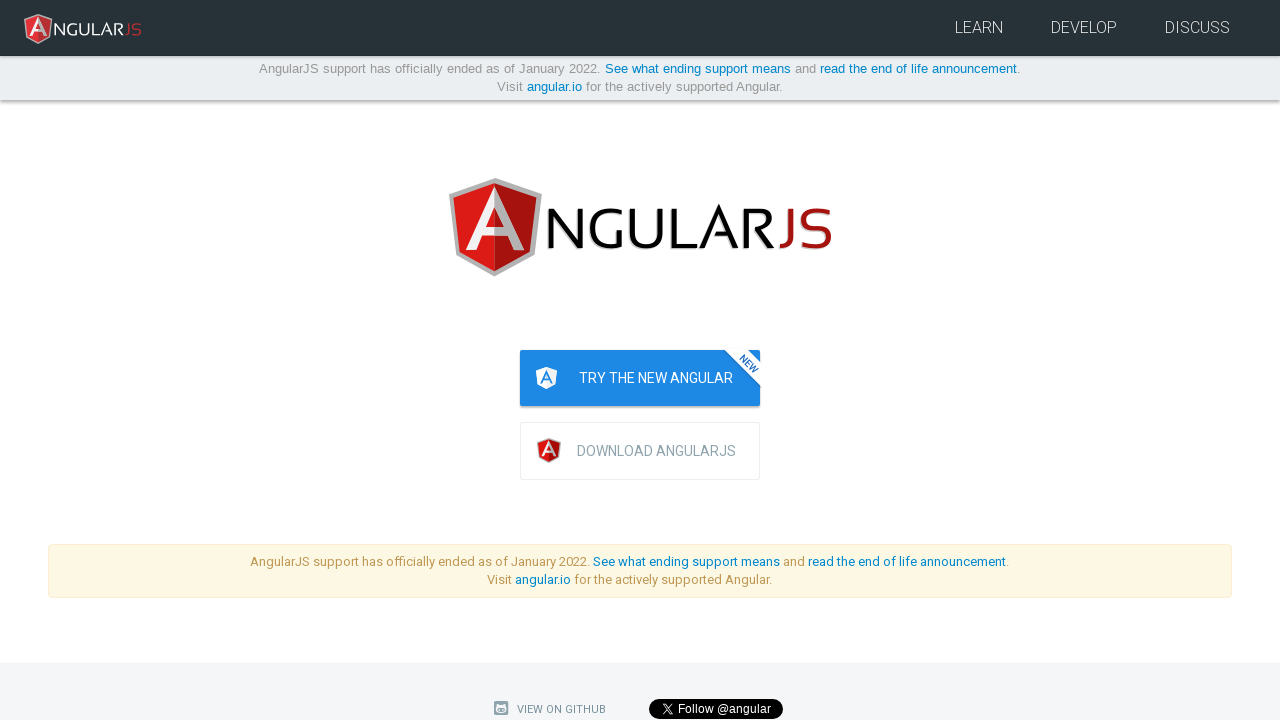

Filled todo input field with 'write first protractor test' on [ng-model="todoList.todoText"]
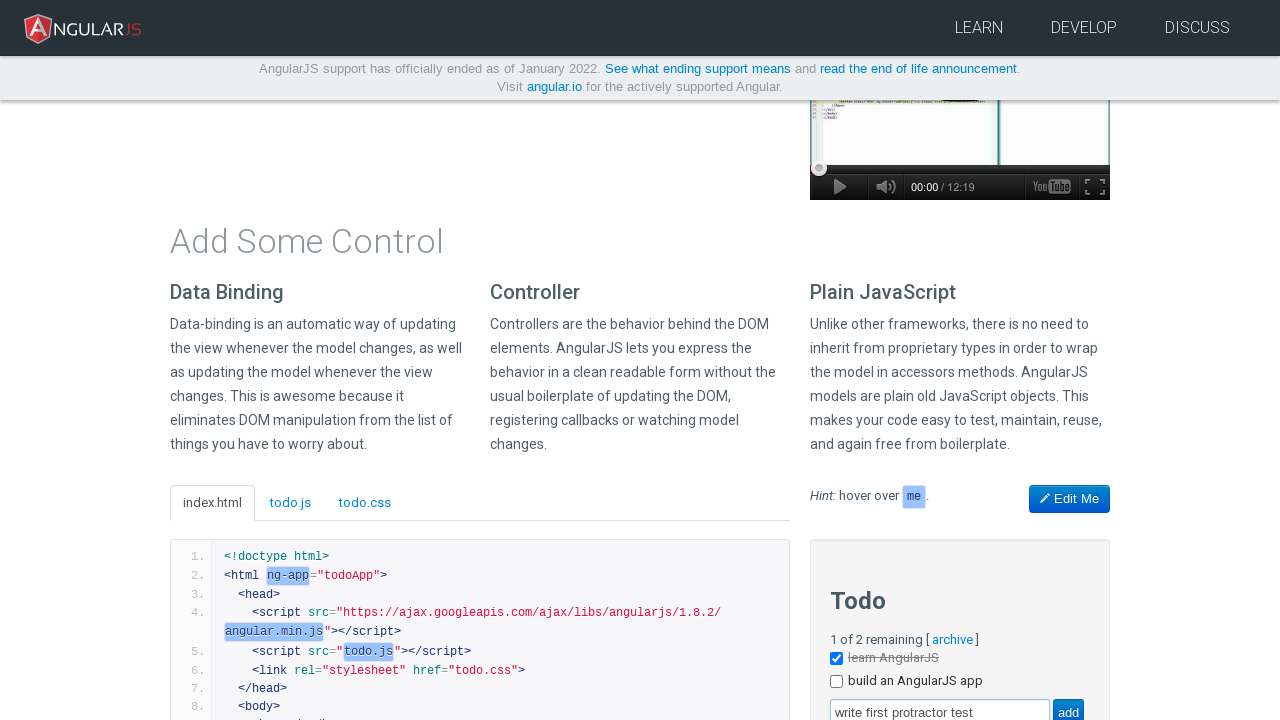

Clicked add button to create new todo item at (1068, 706) on [value="add"]
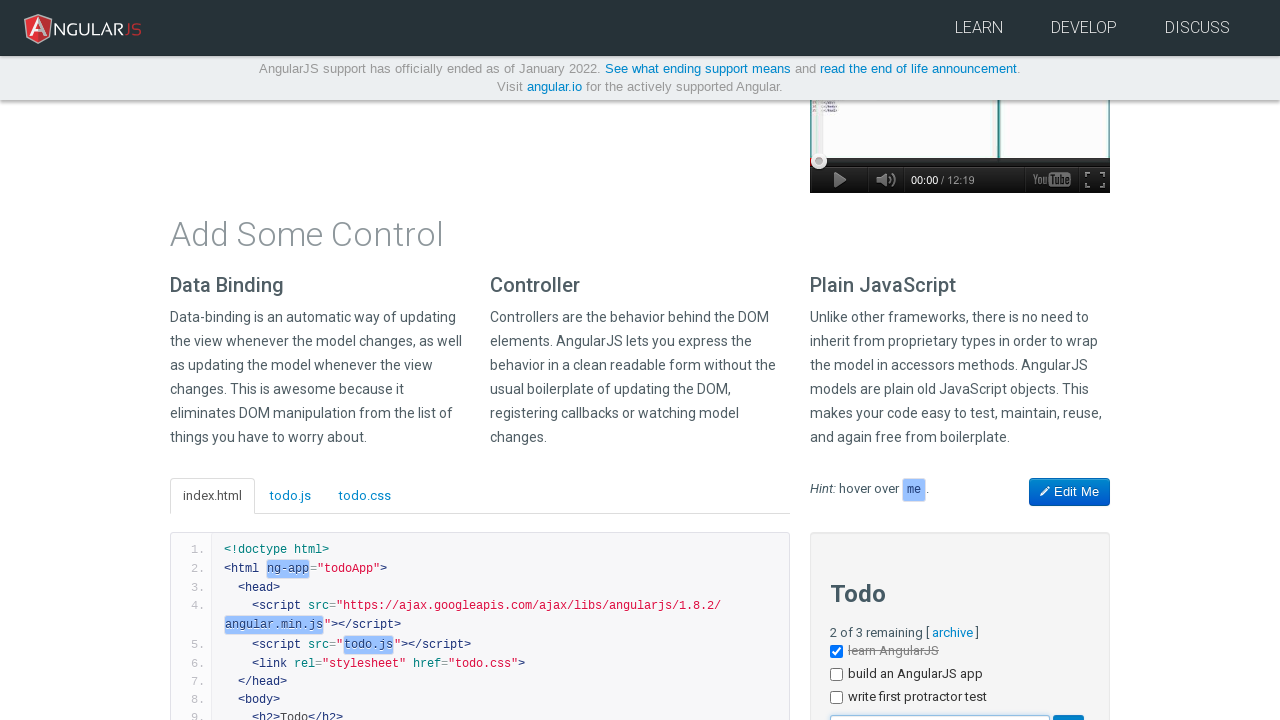

Todo item appeared in the list with incomplete status
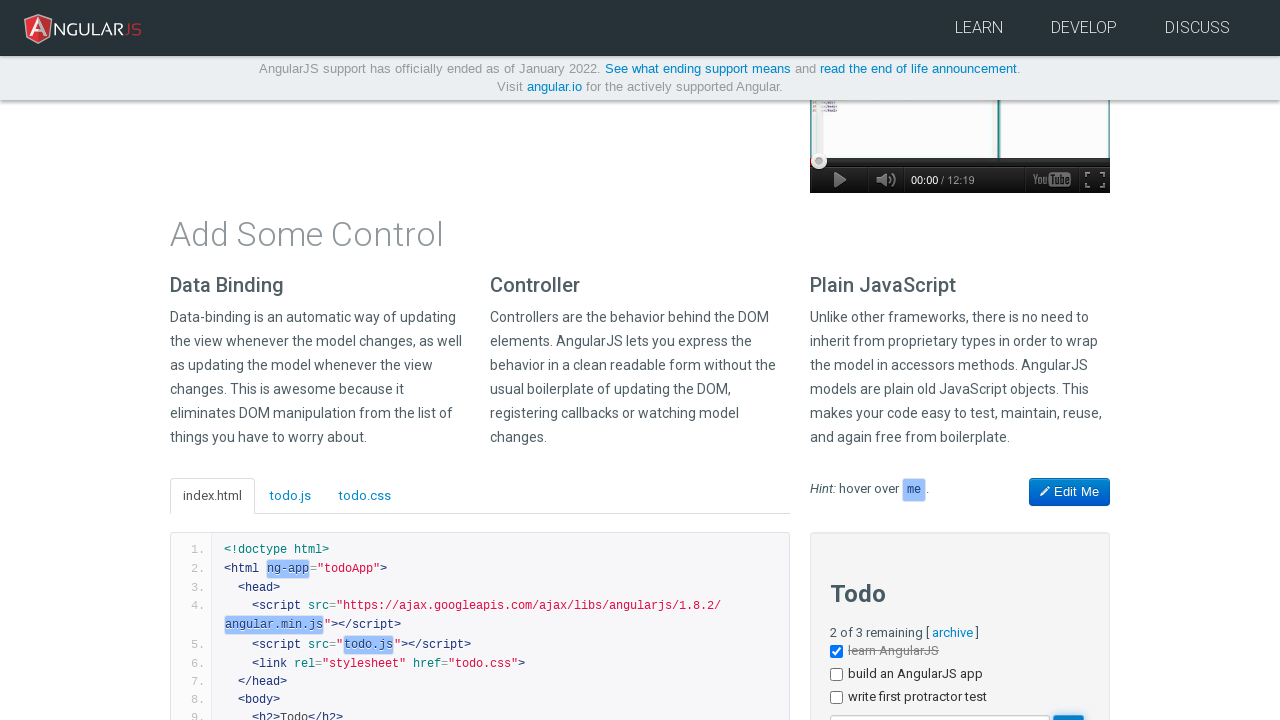

Clicked checkbox on the newly added todo item to mark it complete at (836, 698) on [ng-repeat="todo in todoList.todos"] >> nth=2 >> input[type="checkbox"]
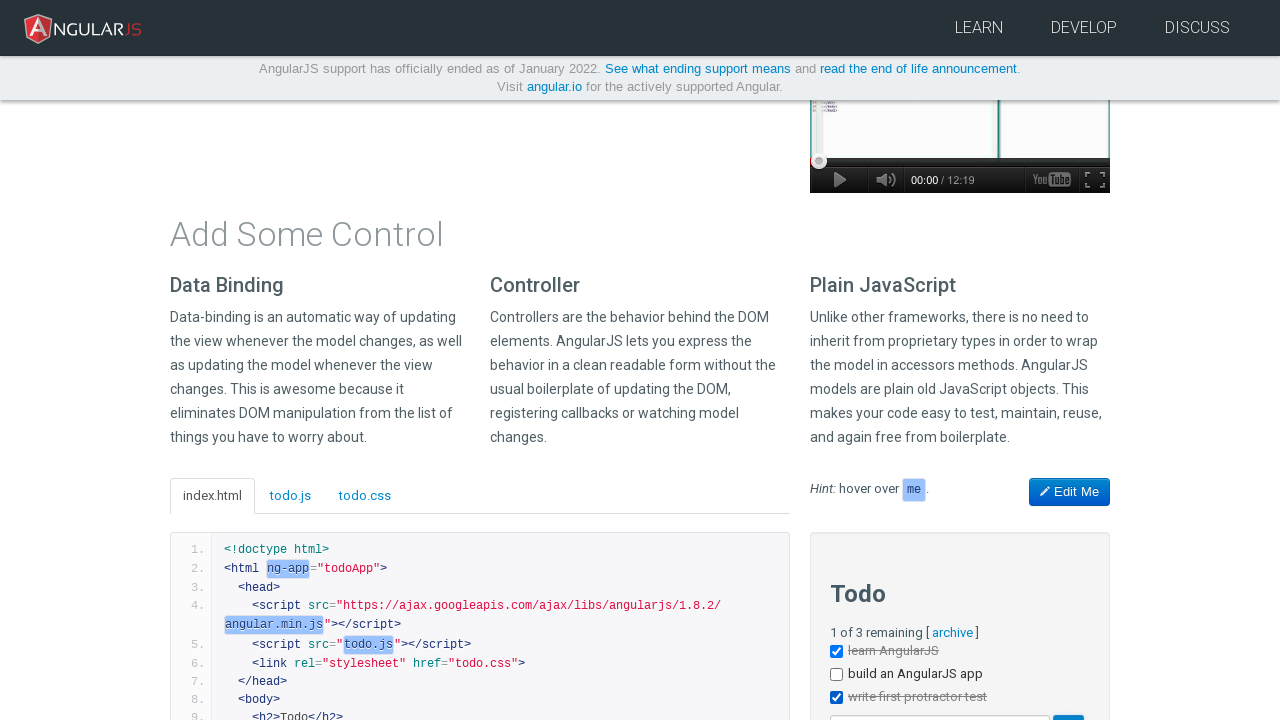

Todo item marked as complete
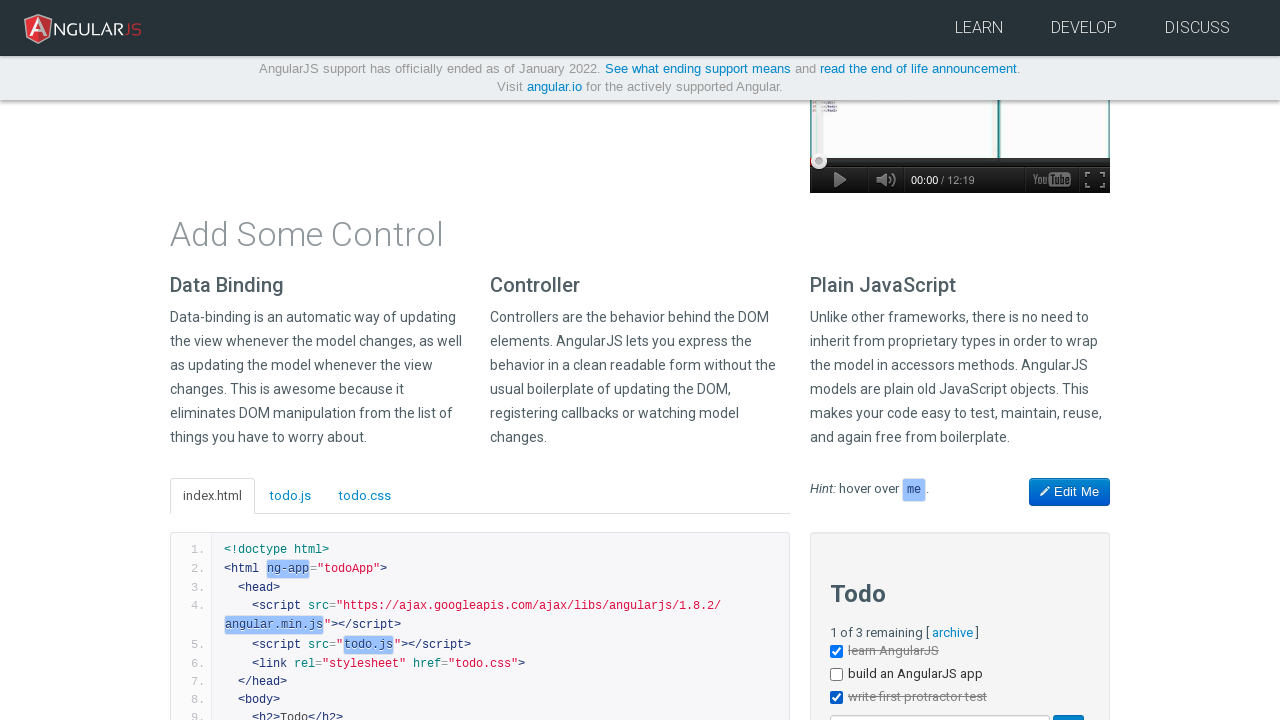

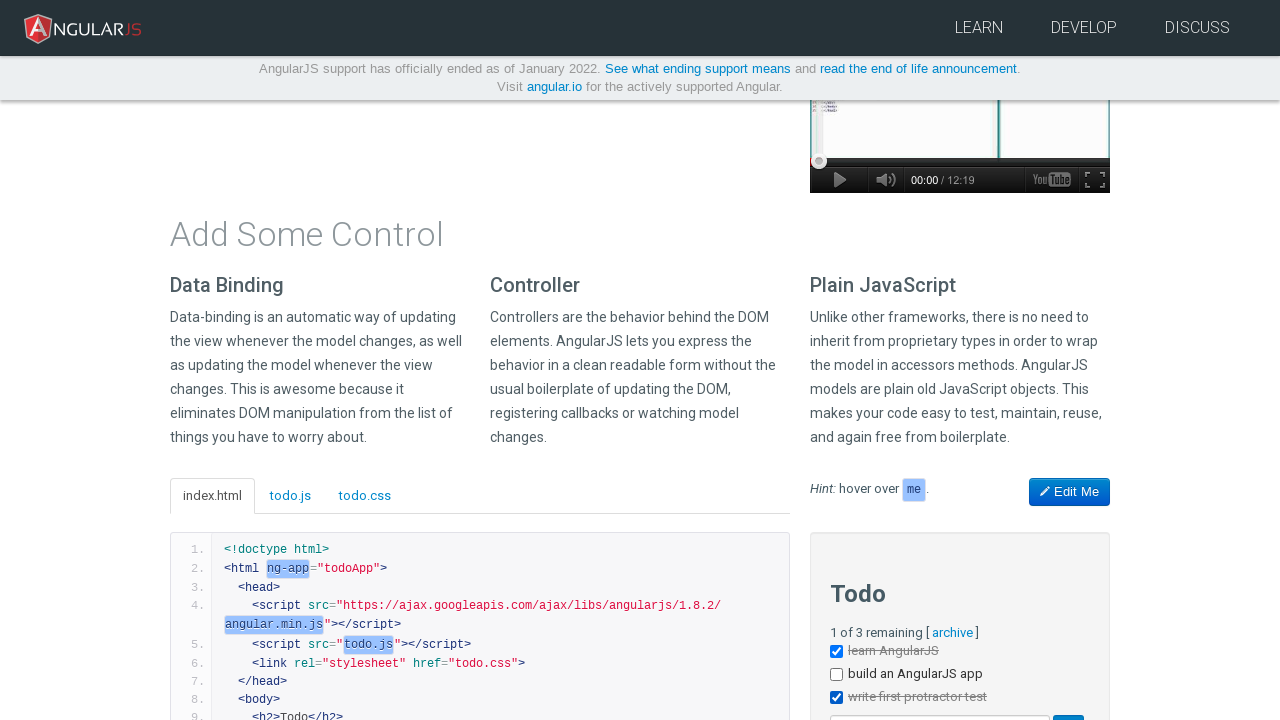